Tests that the Clear completed button displays correct text

Starting URL: https://demo.playwright.dev/todomvc

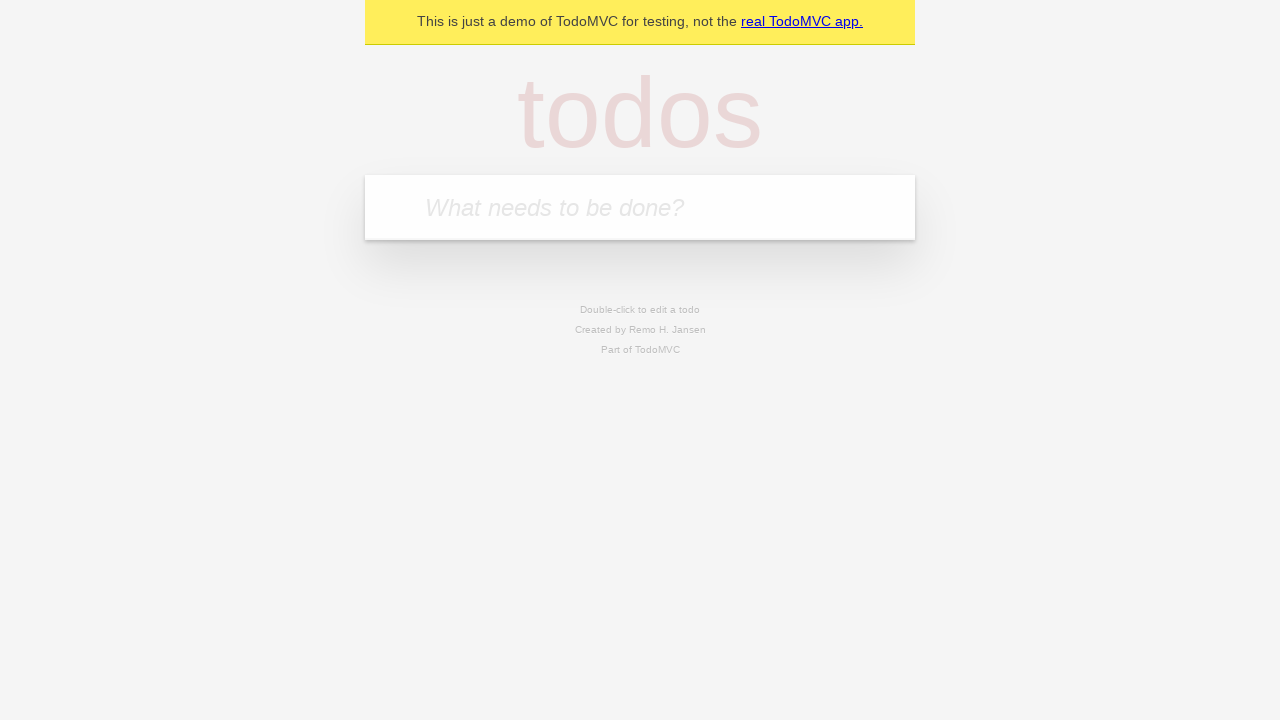

Filled new todo field with 'buy some cheese' on .new-todo
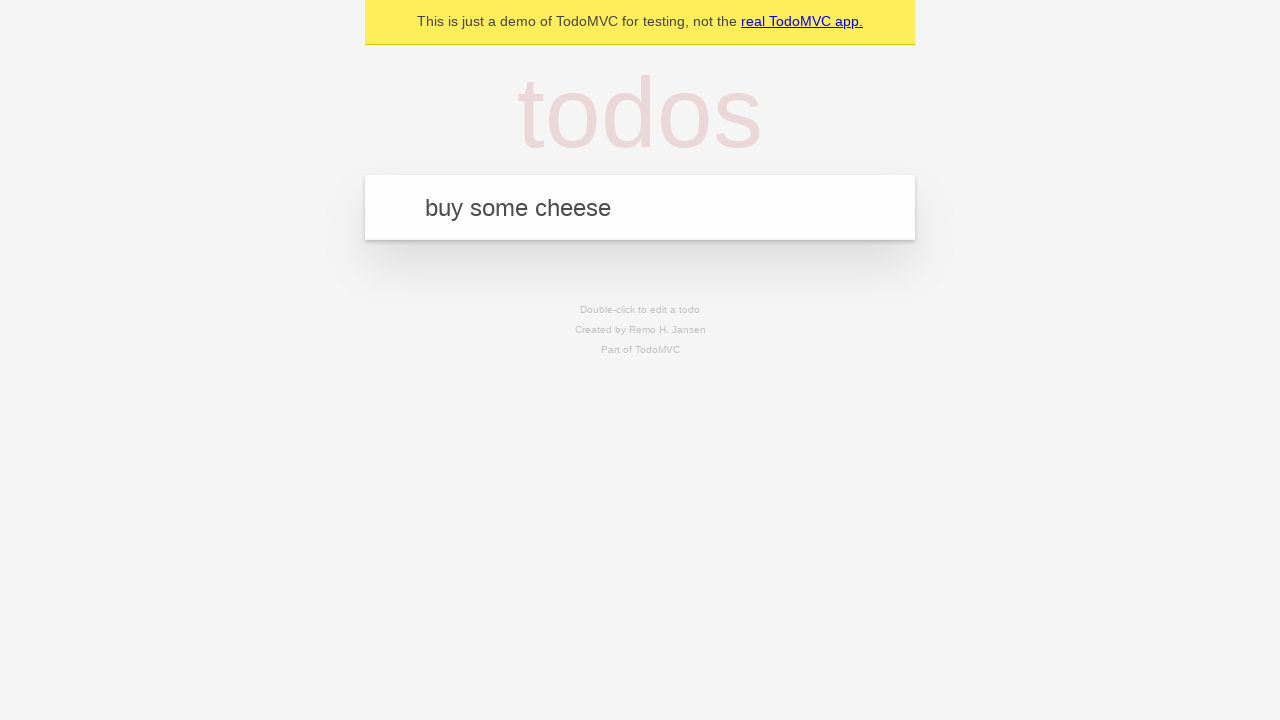

Pressed Enter to add first todo on .new-todo
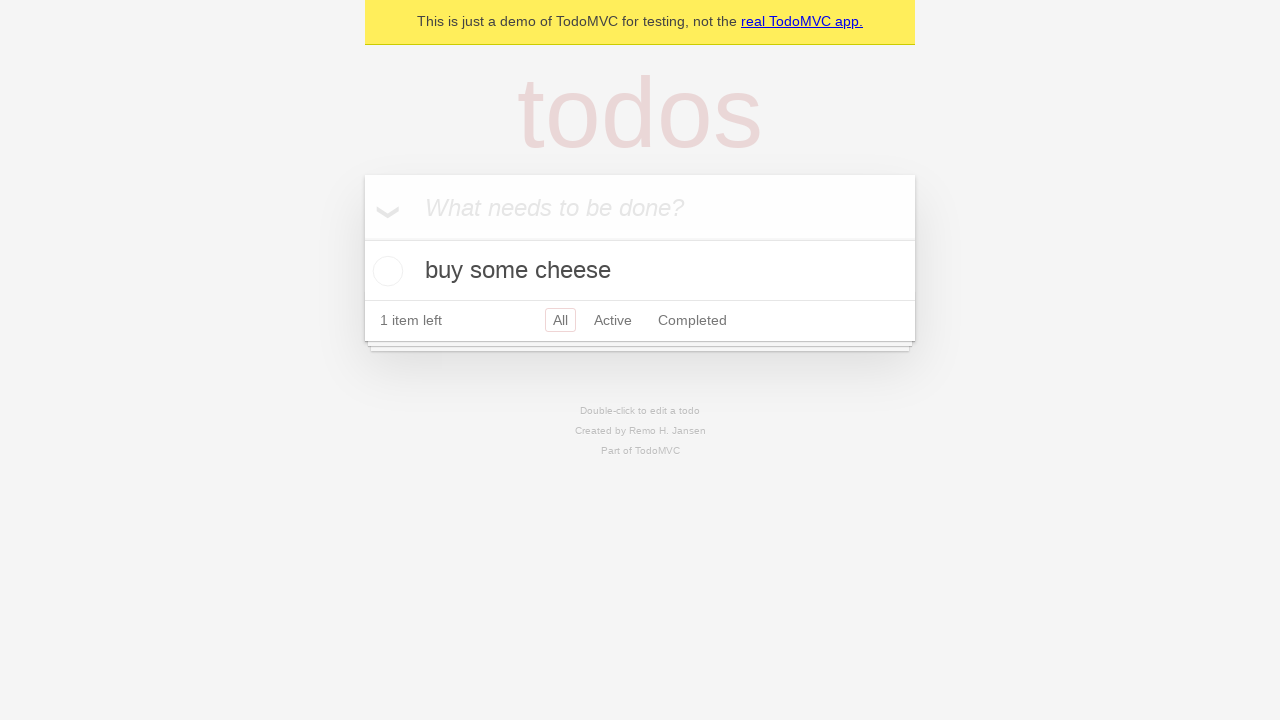

Filled new todo field with 'feed the cat' on .new-todo
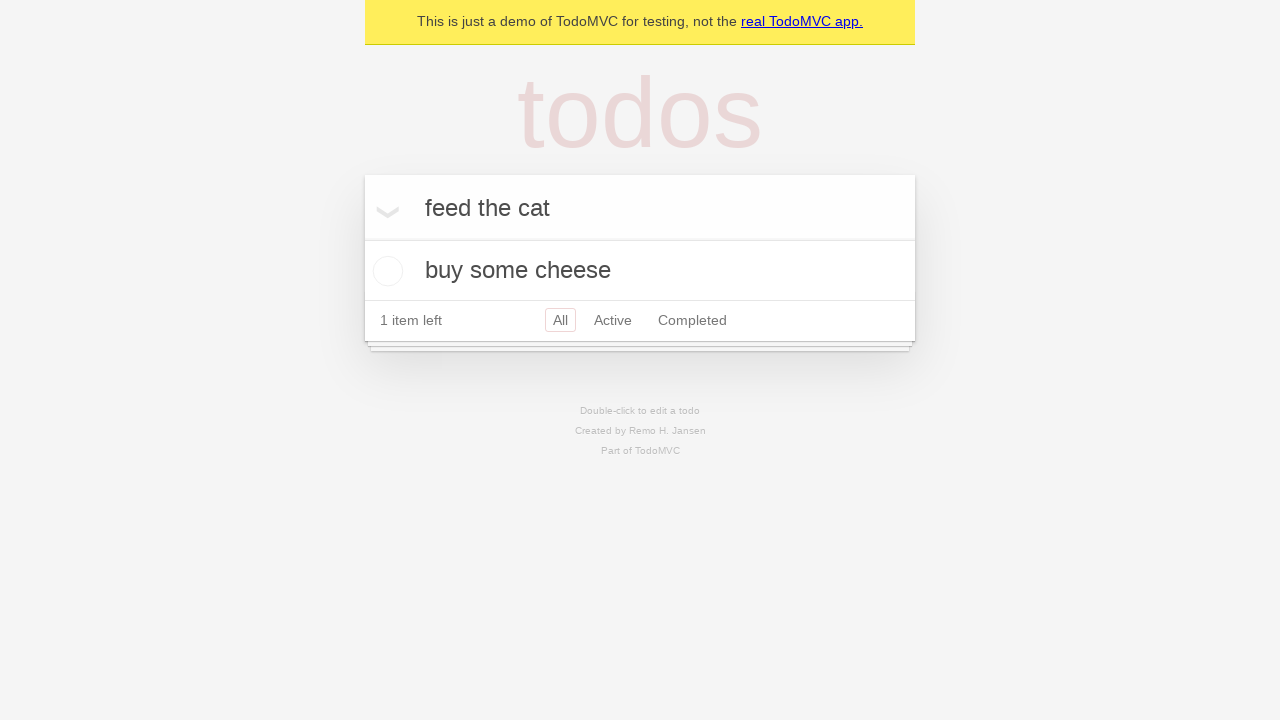

Pressed Enter to add second todo on .new-todo
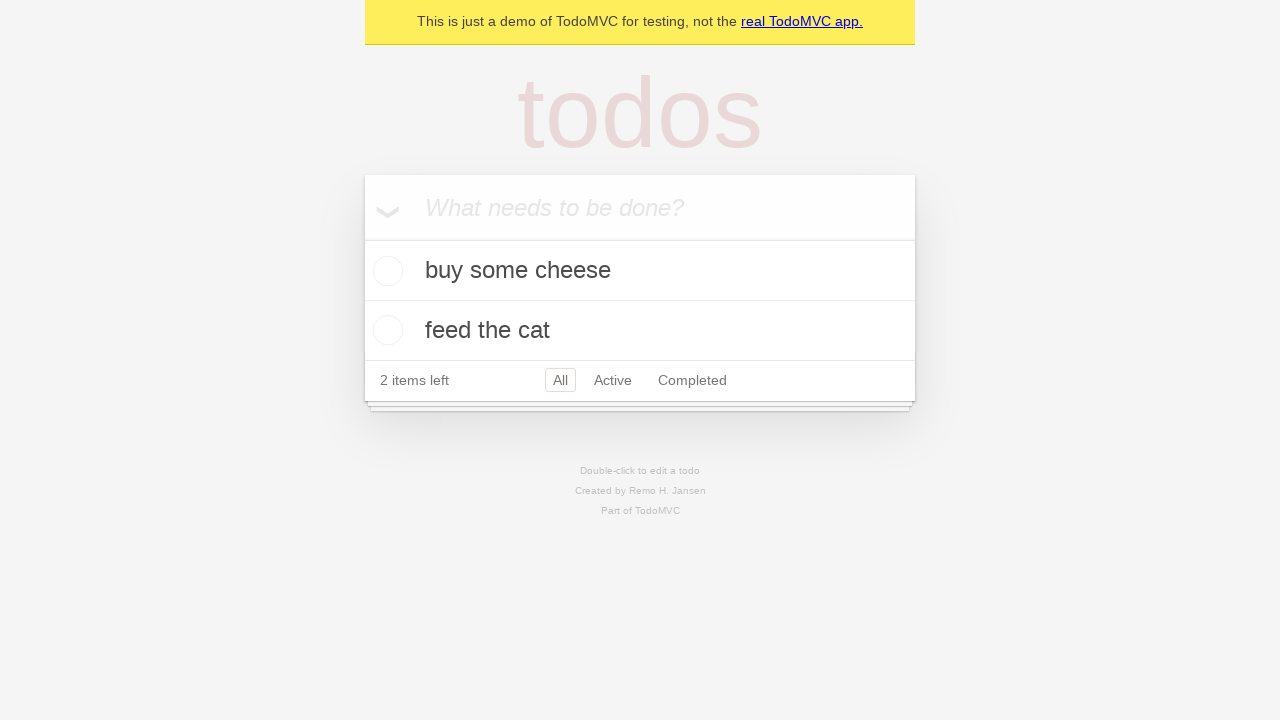

Filled new todo field with 'book a doctors appointment' on .new-todo
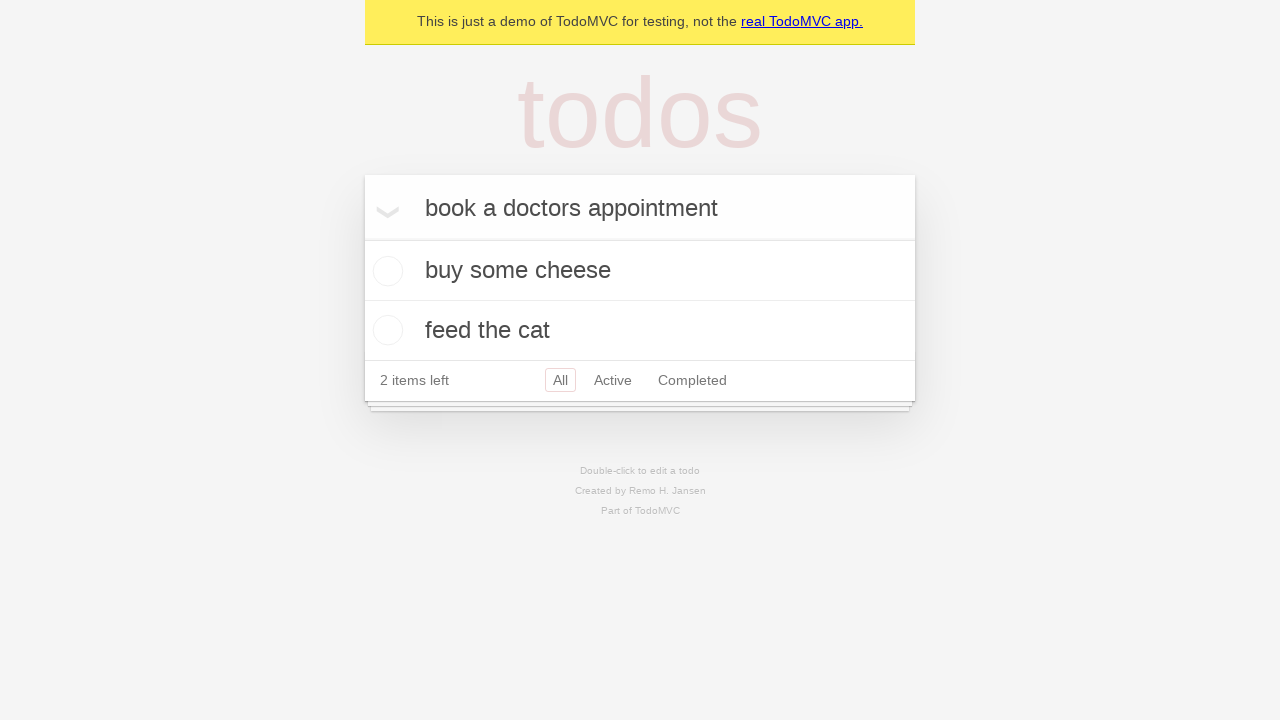

Pressed Enter to add third todo on .new-todo
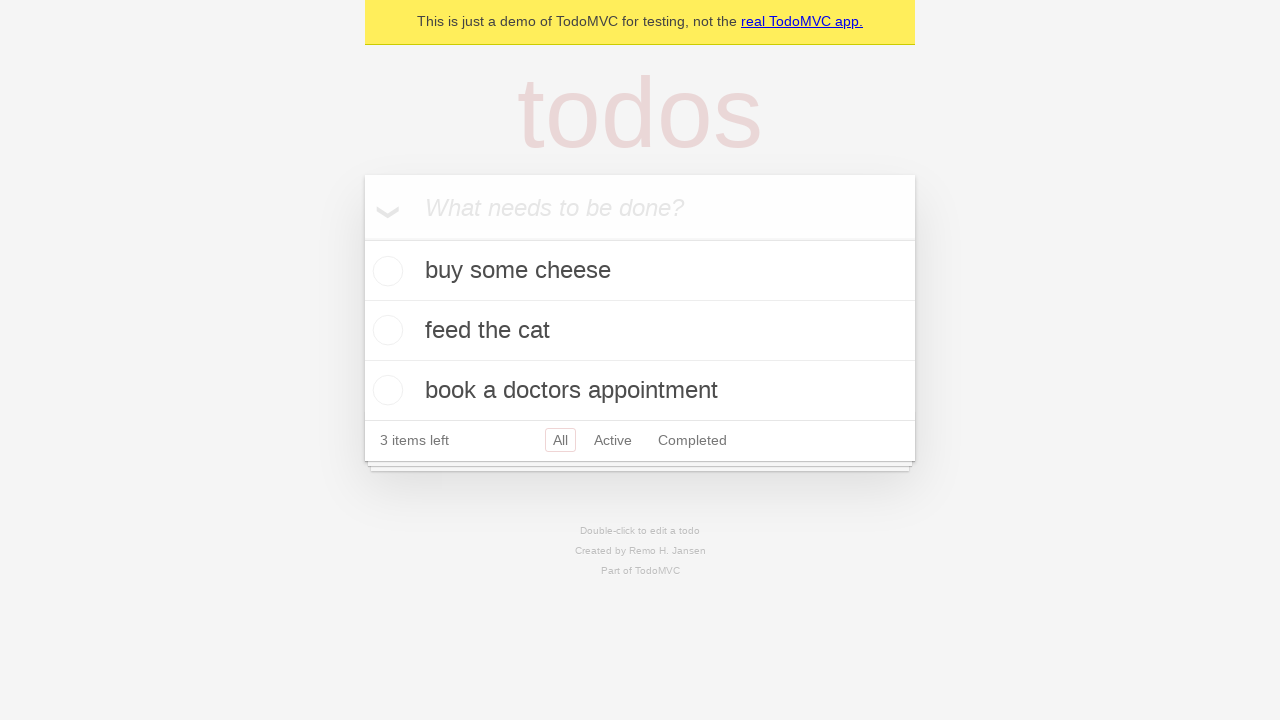

Checked the first todo item as completed at (385, 271) on .todo-list li .toggle >> nth=0
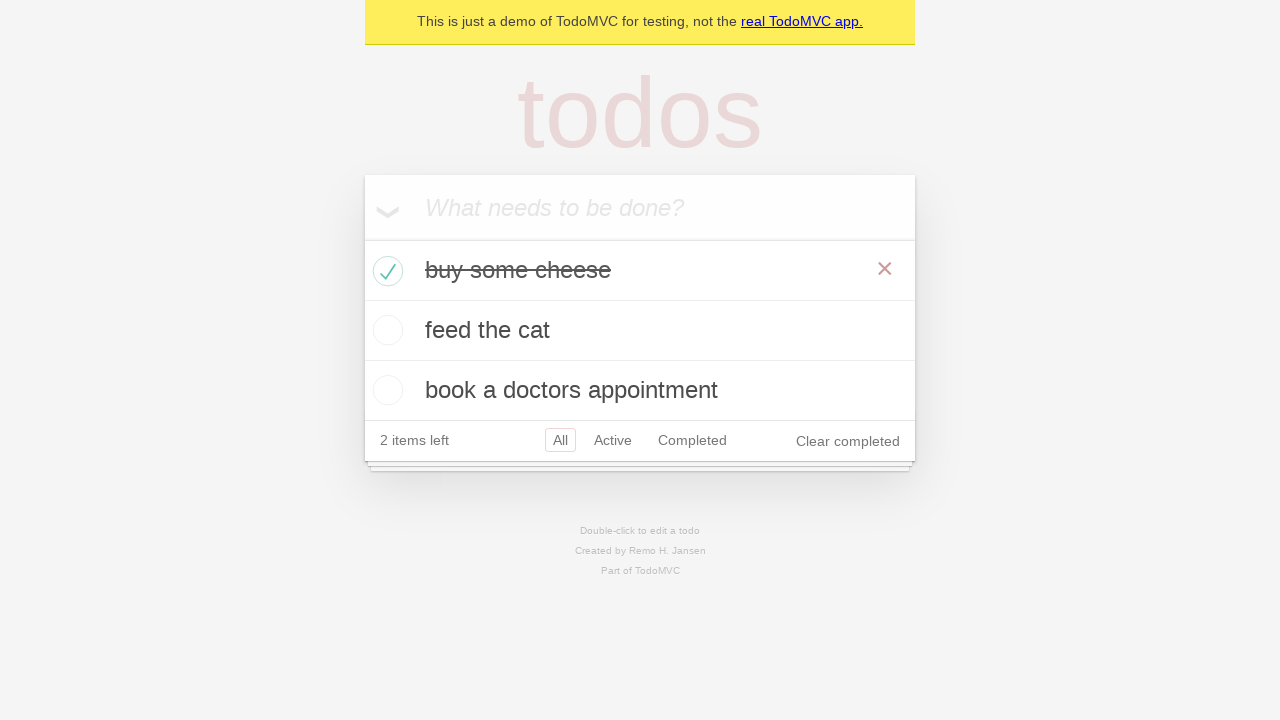

Clear completed button appeared on page
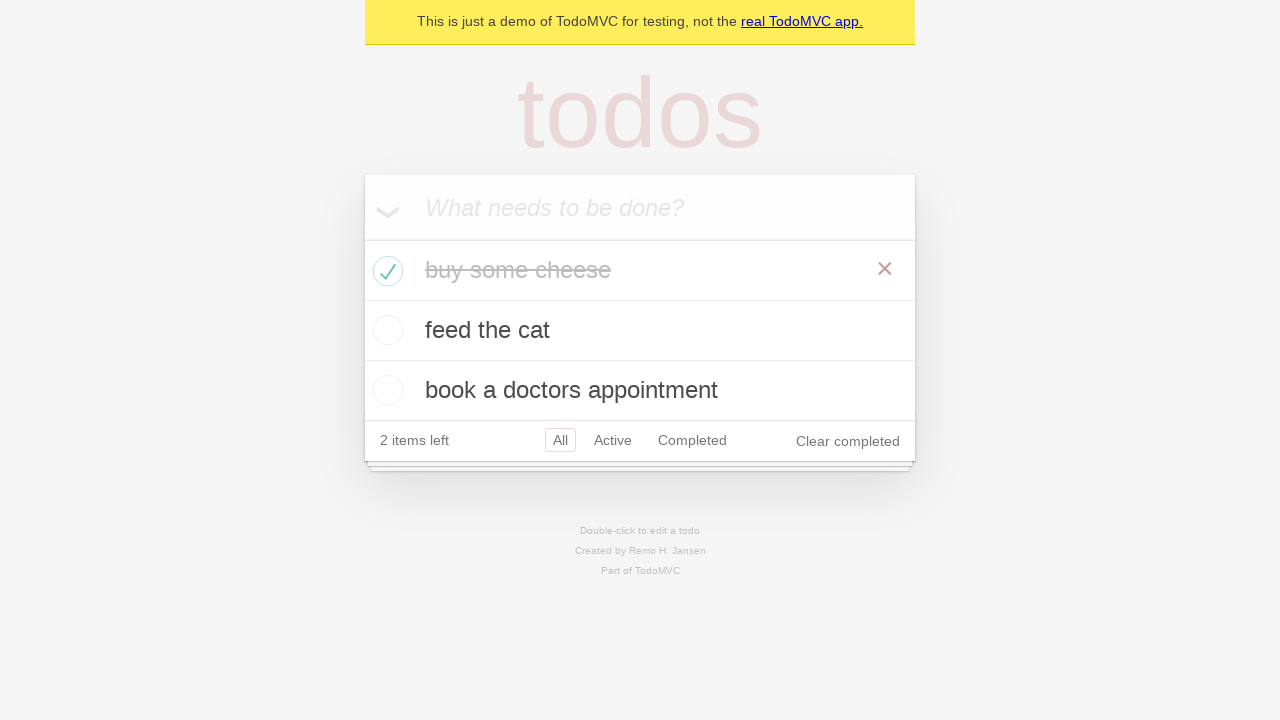

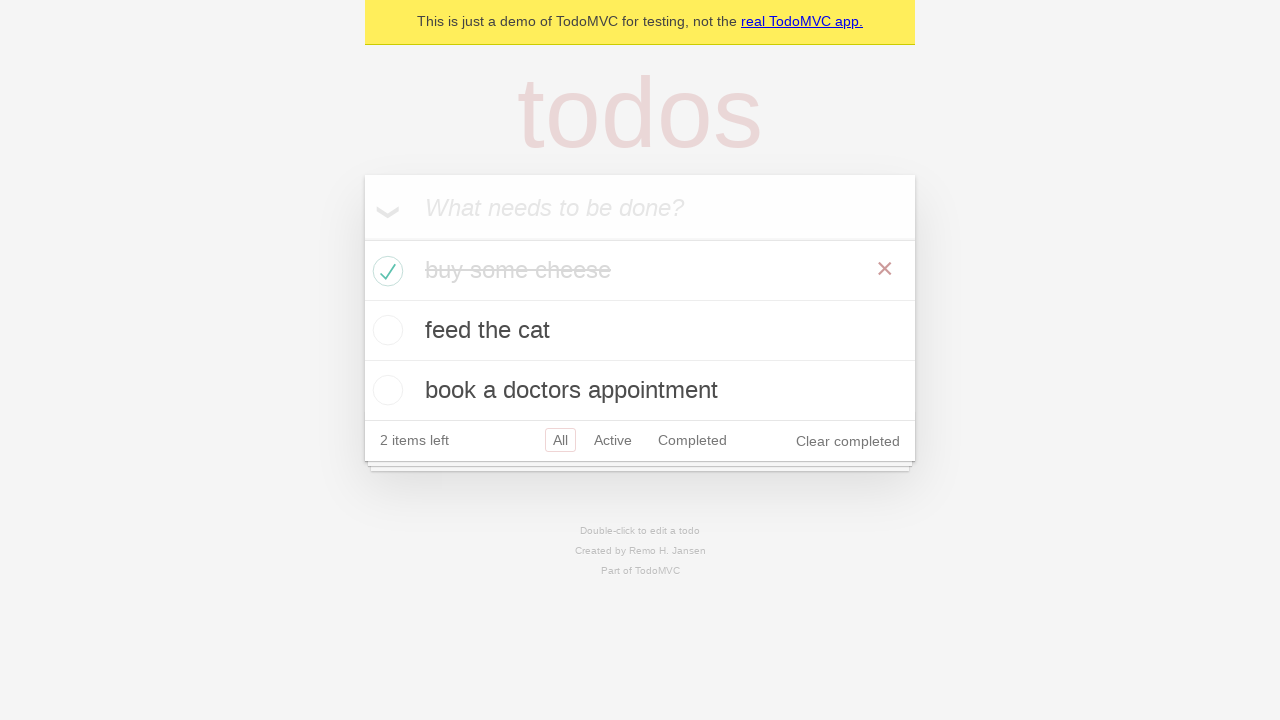